Navigates to a JPL Space image gallery and clicks the button to view the full featured image.

Starting URL: https://data-class-jpl-space.s3.amazonaws.com/JPL_Space/index.html

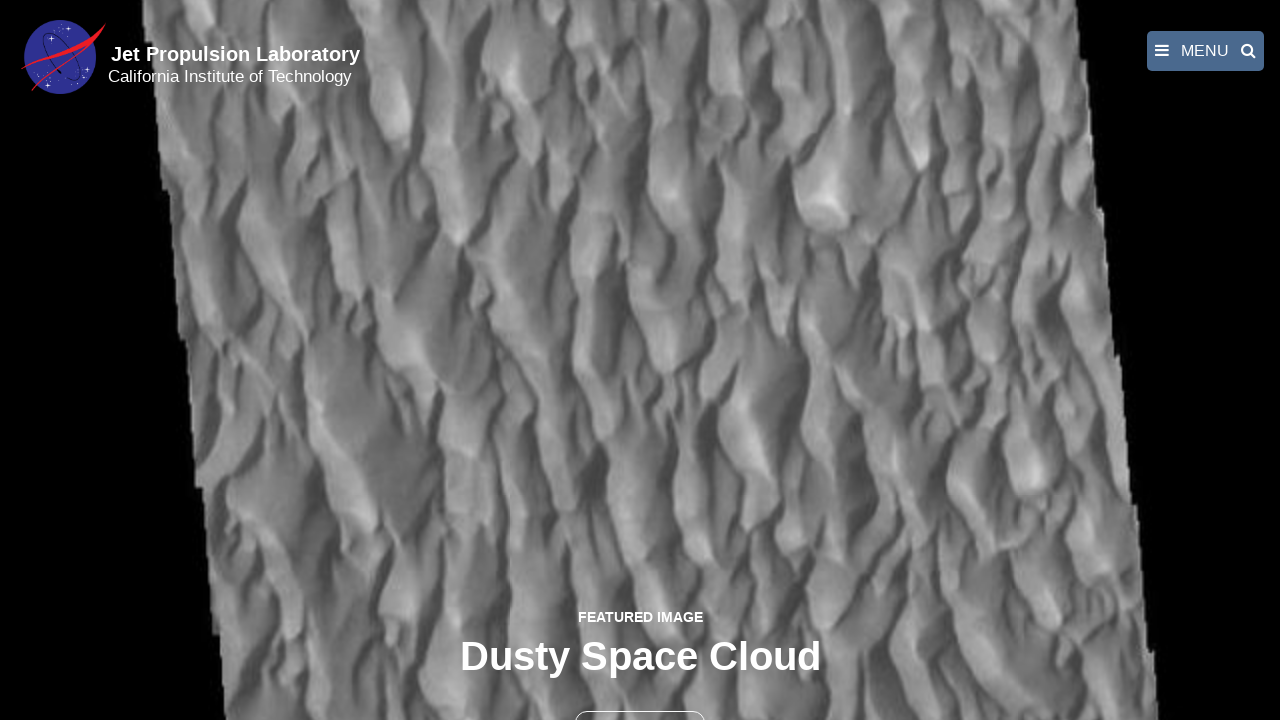

Navigated to JPL Space image gallery
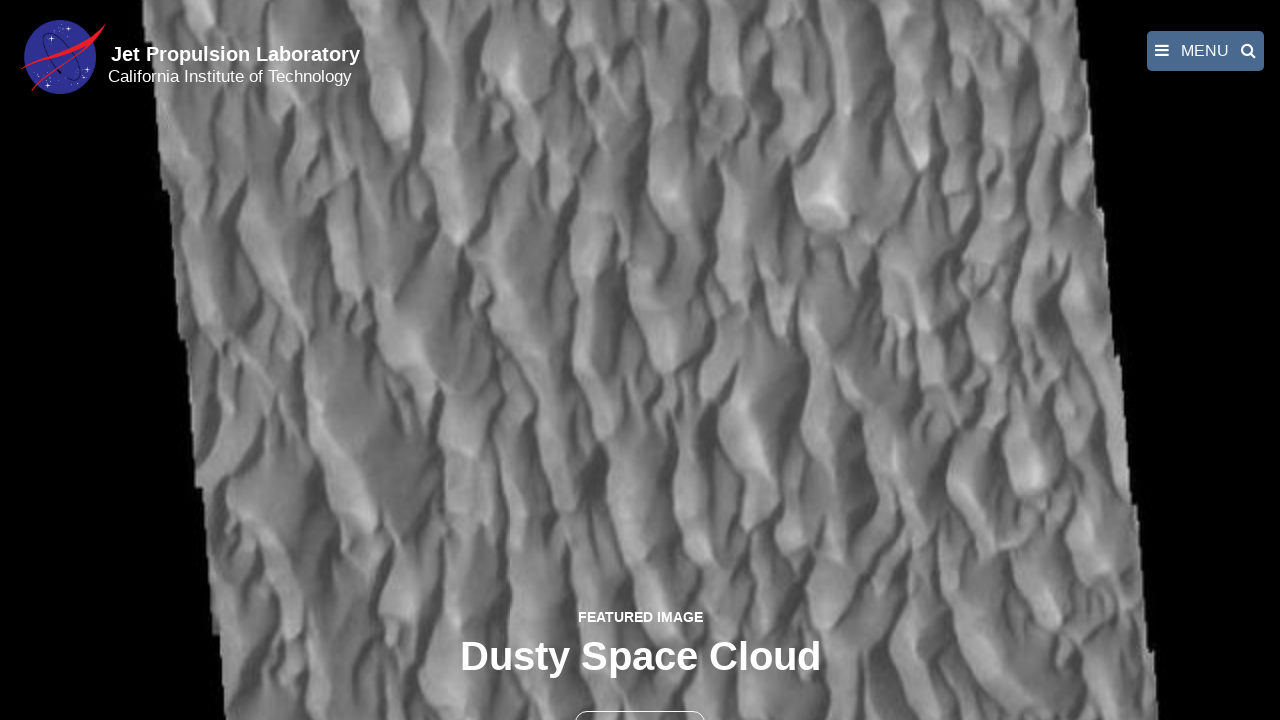

Clicked the button to view full featured image at (640, 699) on button >> nth=1
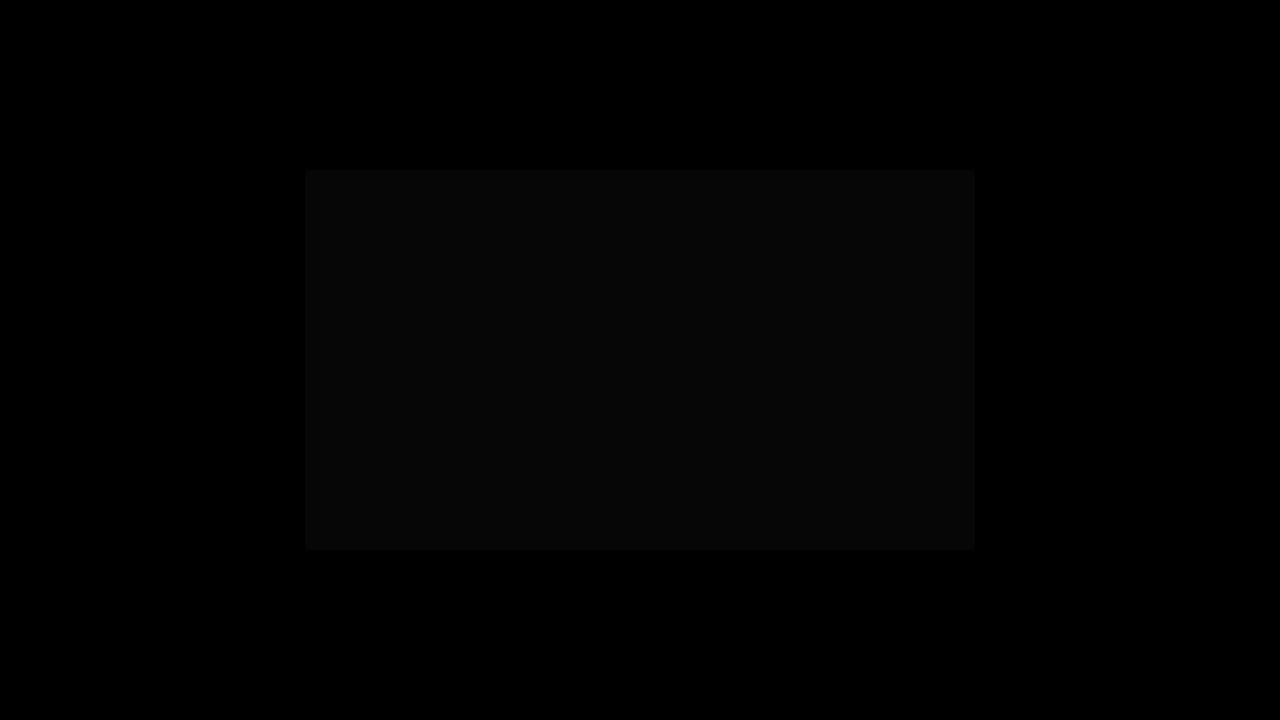

Full-size image loaded successfully
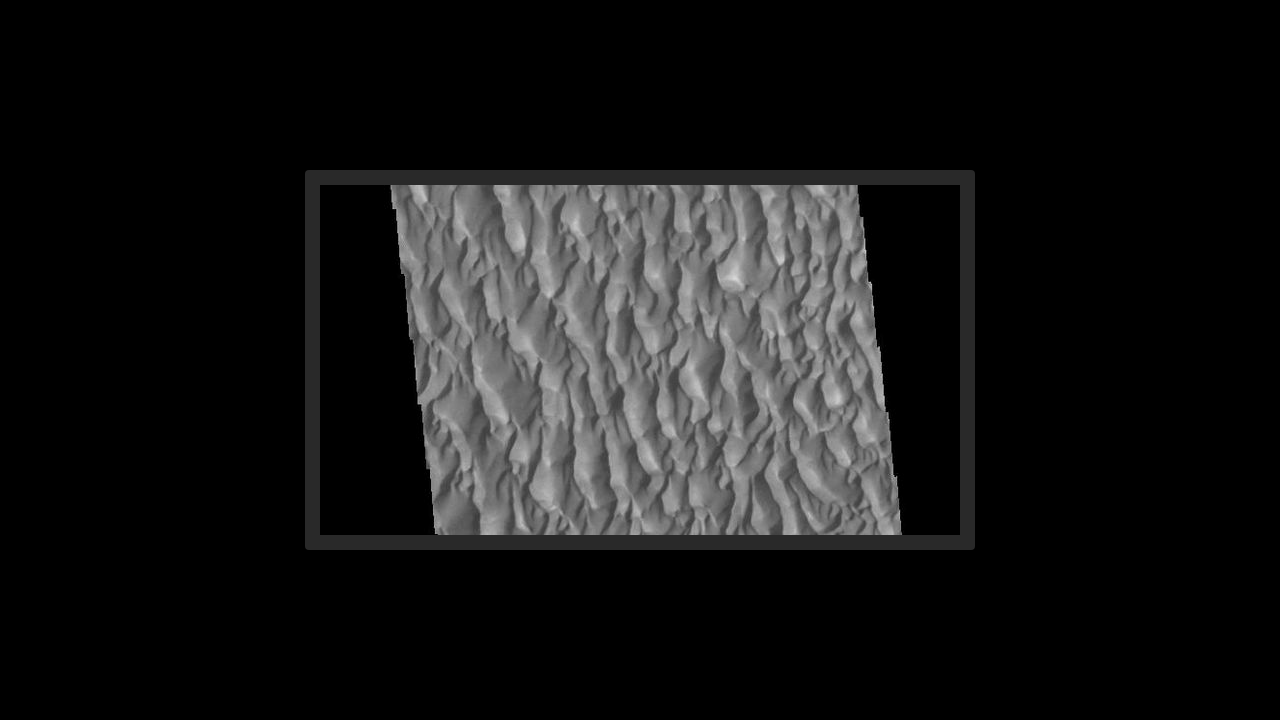

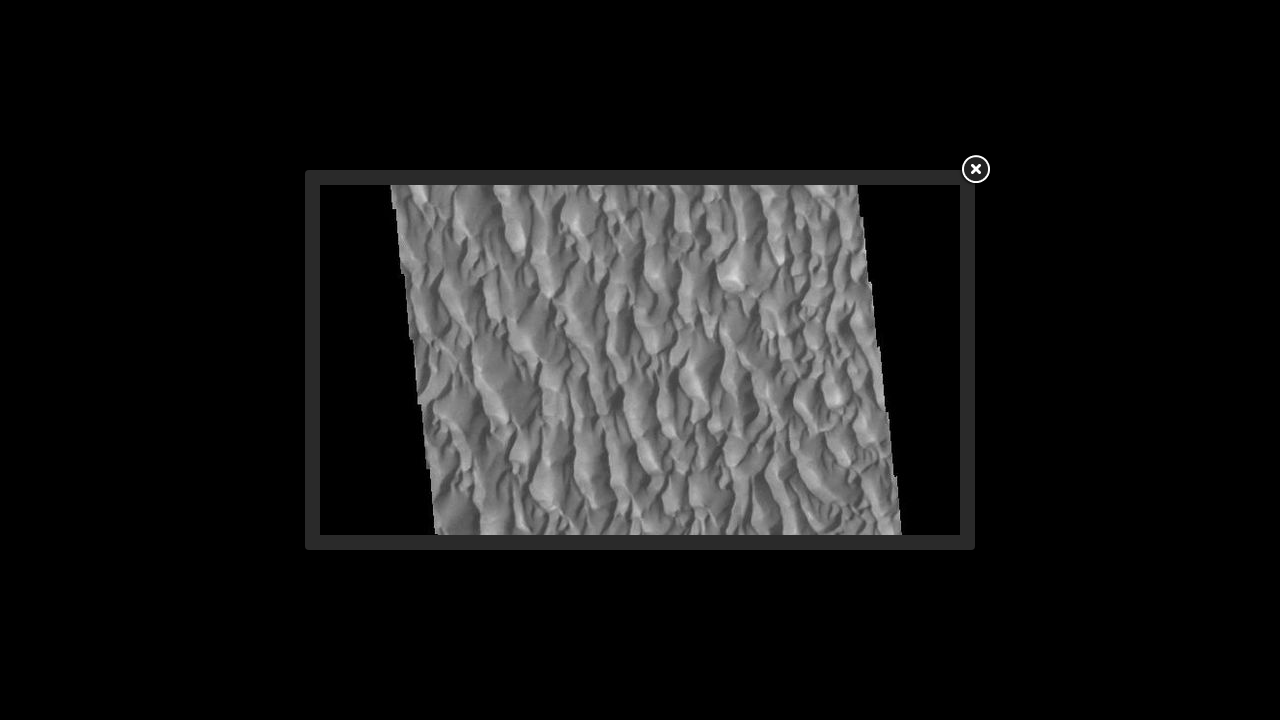